Tests marking all todo items as completed using the toggle-all checkbox.

Starting URL: https://demo.playwright.dev/todomvc

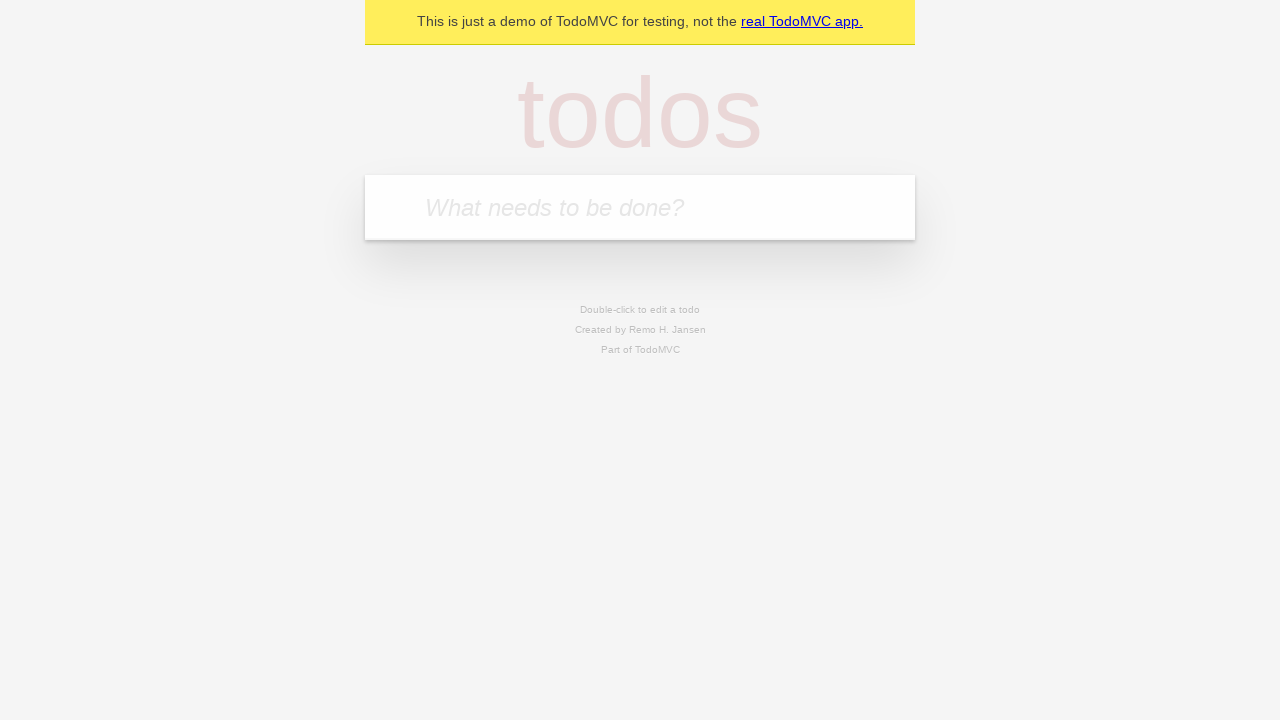

Located the 'What needs to be done?' input field
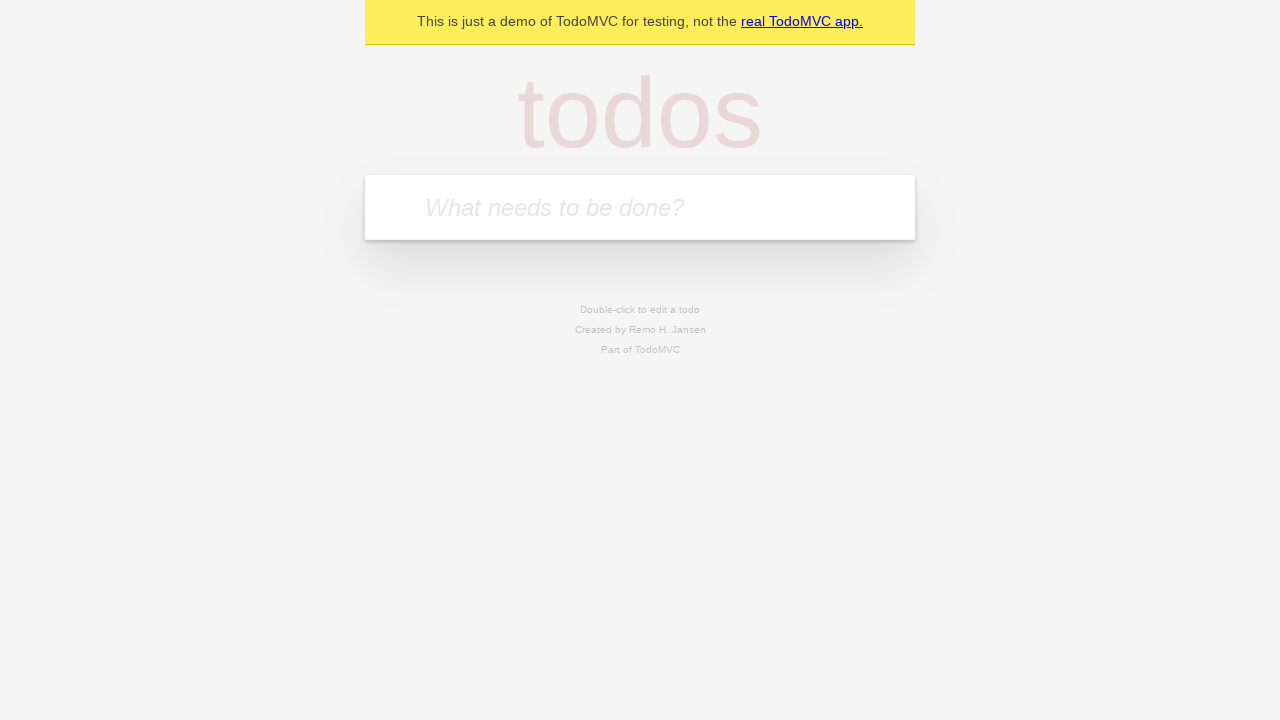

Filled todo input with 'buy some cheese' on internal:attr=[placeholder="What needs to be done?"i]
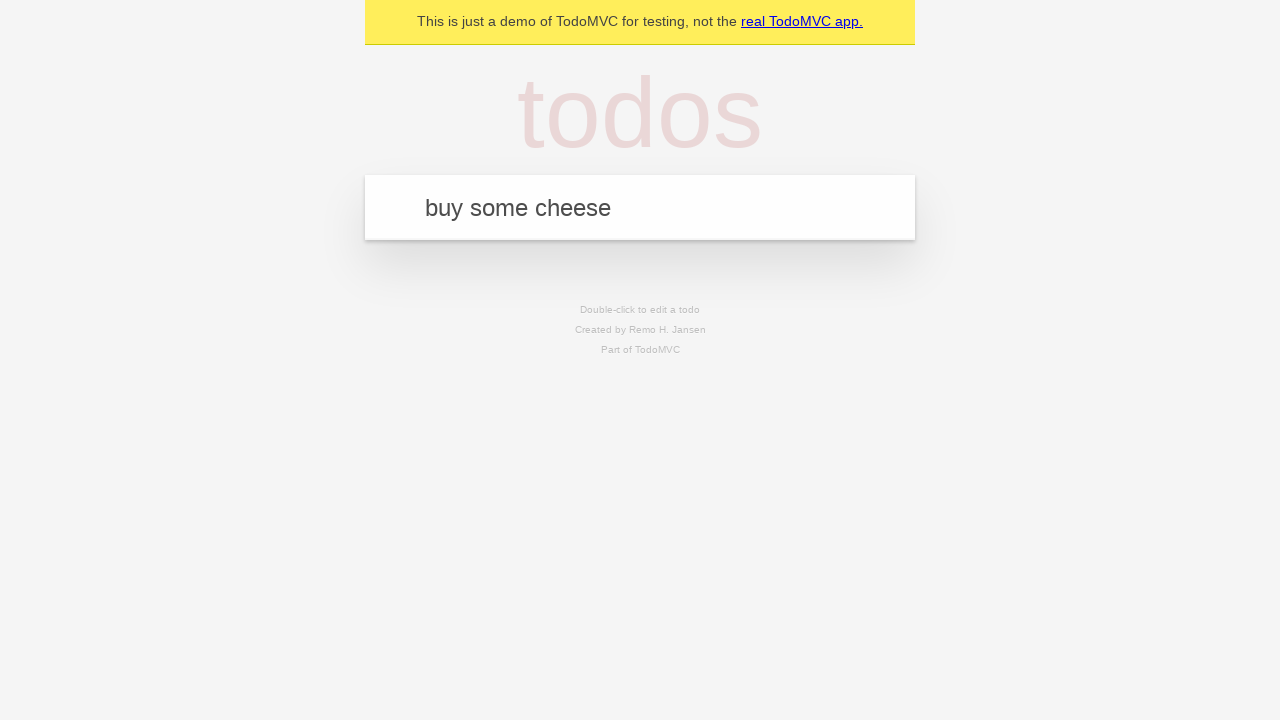

Pressed Enter to create todo item 'buy some cheese' on internal:attr=[placeholder="What needs to be done?"i]
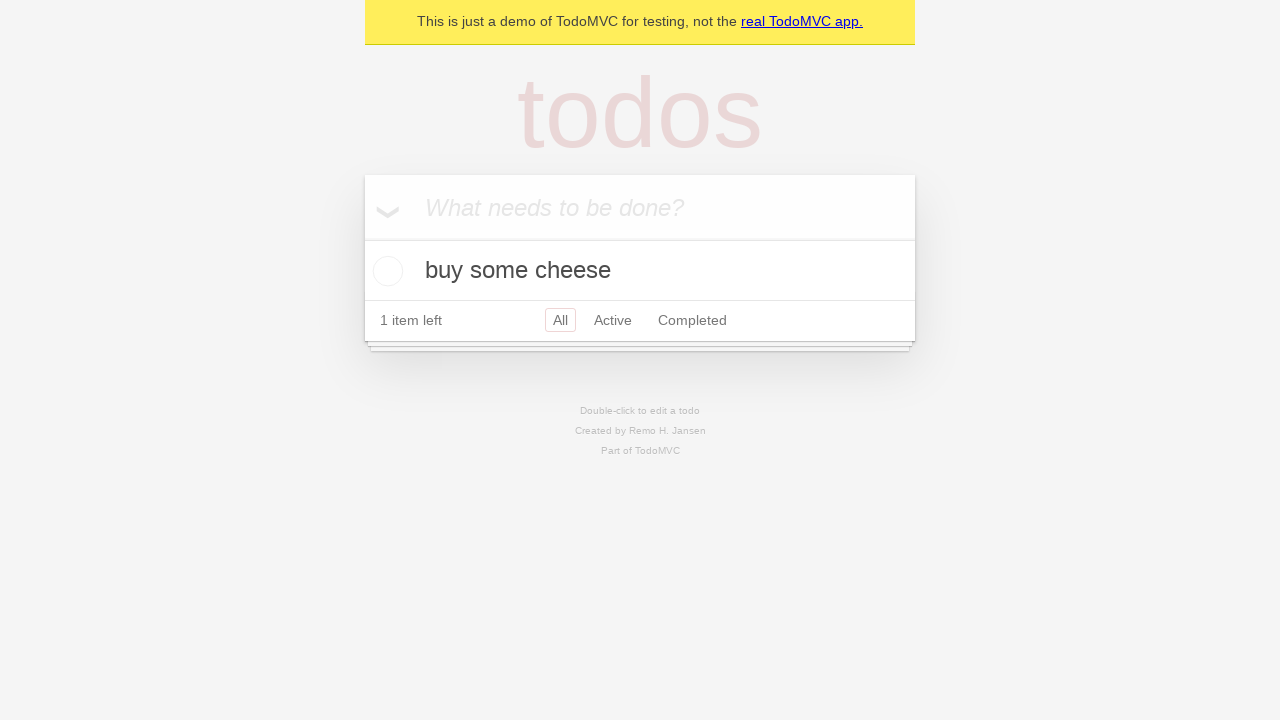

Filled todo input with 'feed the cat' on internal:attr=[placeholder="What needs to be done?"i]
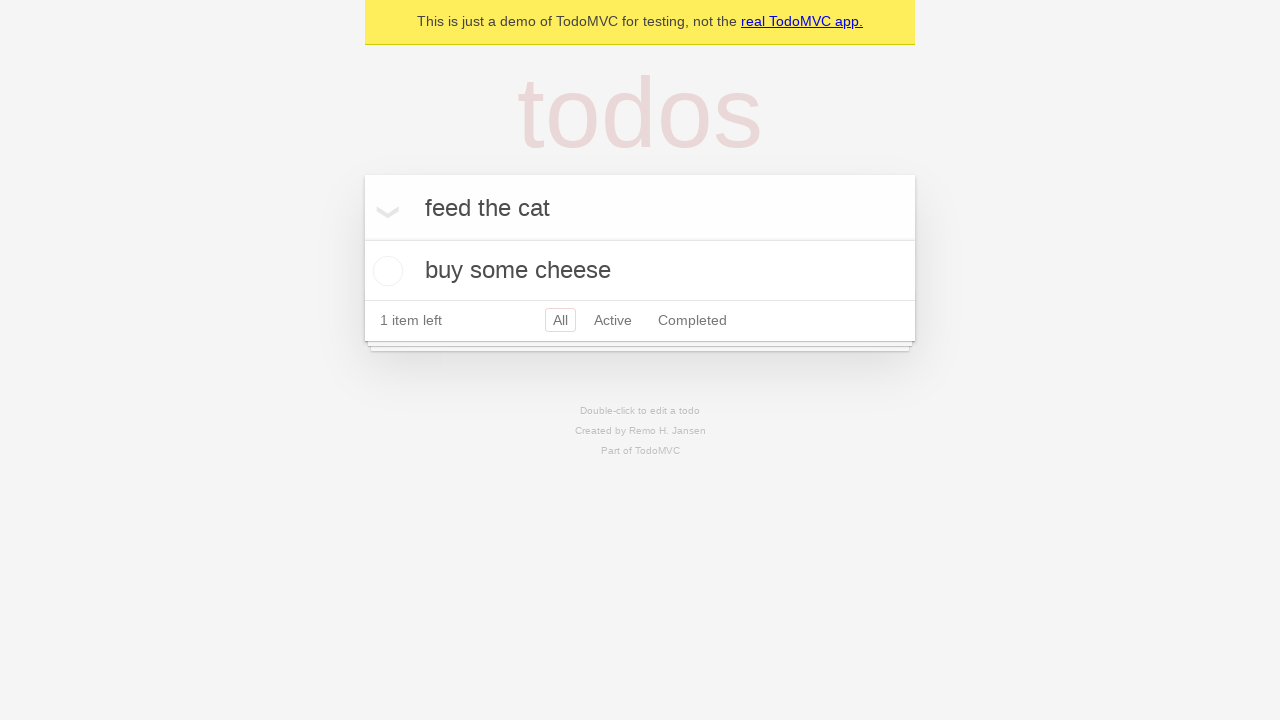

Pressed Enter to create todo item 'feed the cat' on internal:attr=[placeholder="What needs to be done?"i]
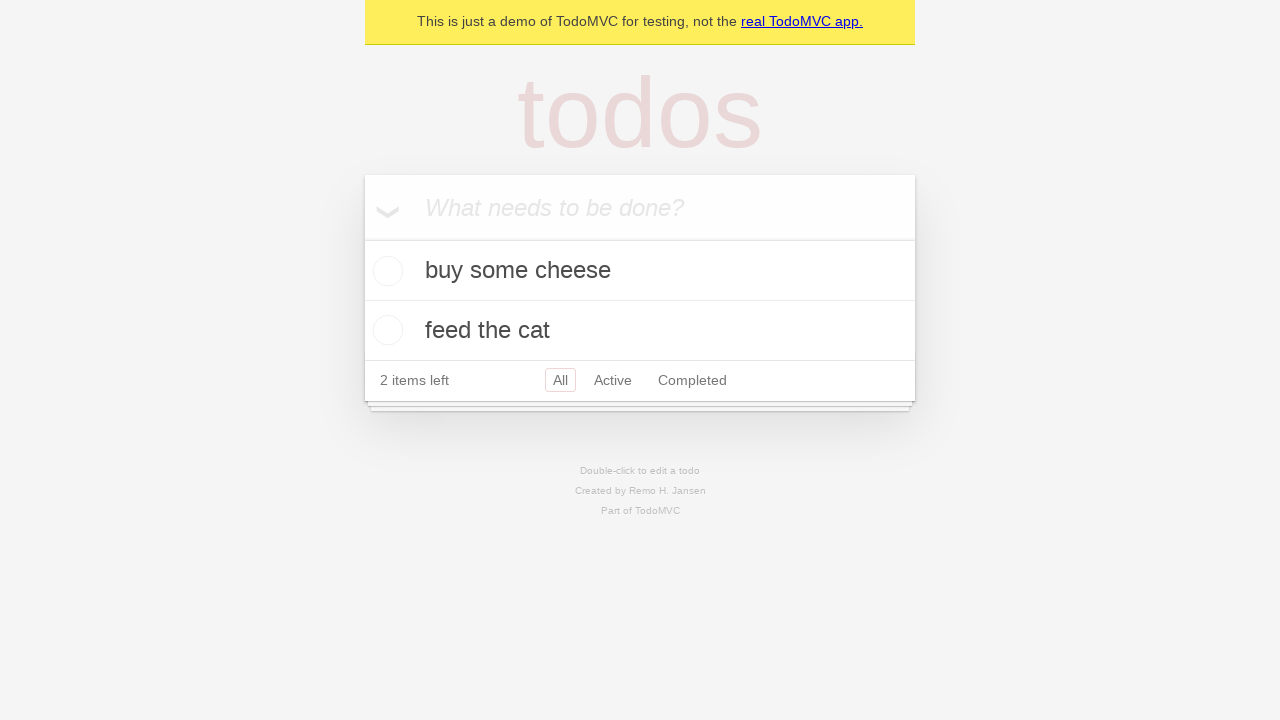

Filled todo input with 'book a doctors appointment' on internal:attr=[placeholder="What needs to be done?"i]
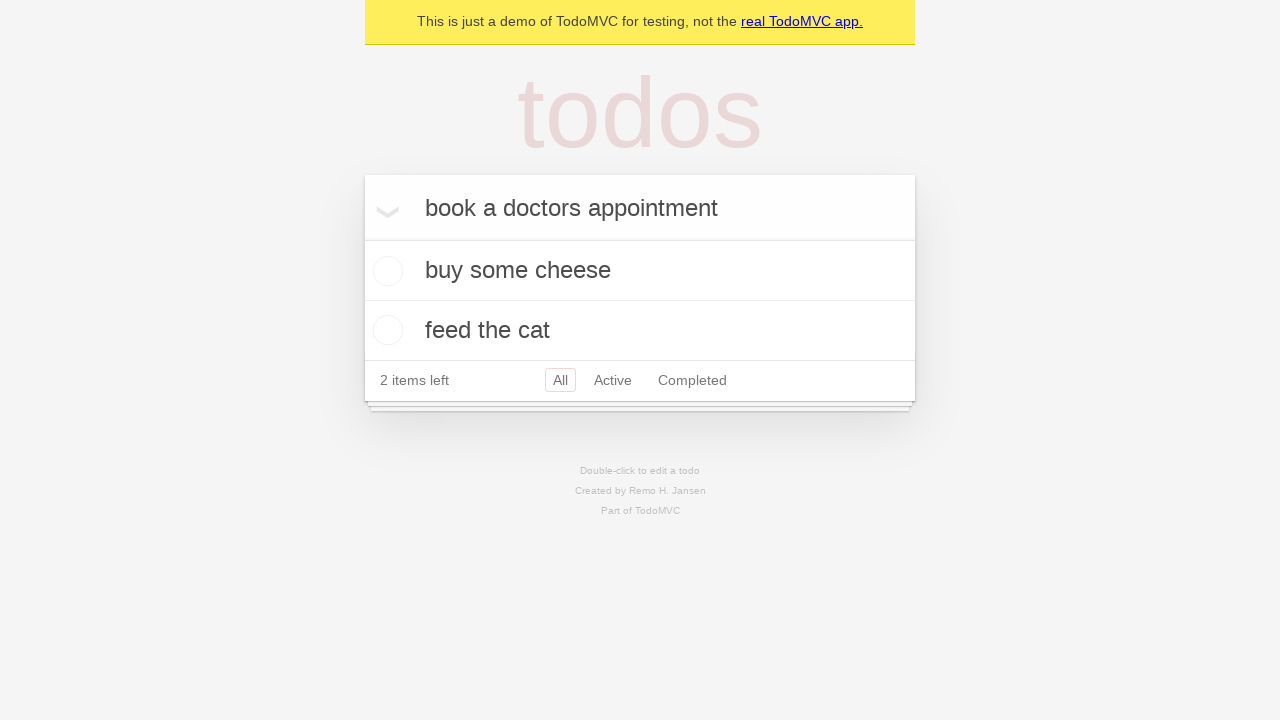

Pressed Enter to create todo item 'book a doctors appointment' on internal:attr=[placeholder="What needs to be done?"i]
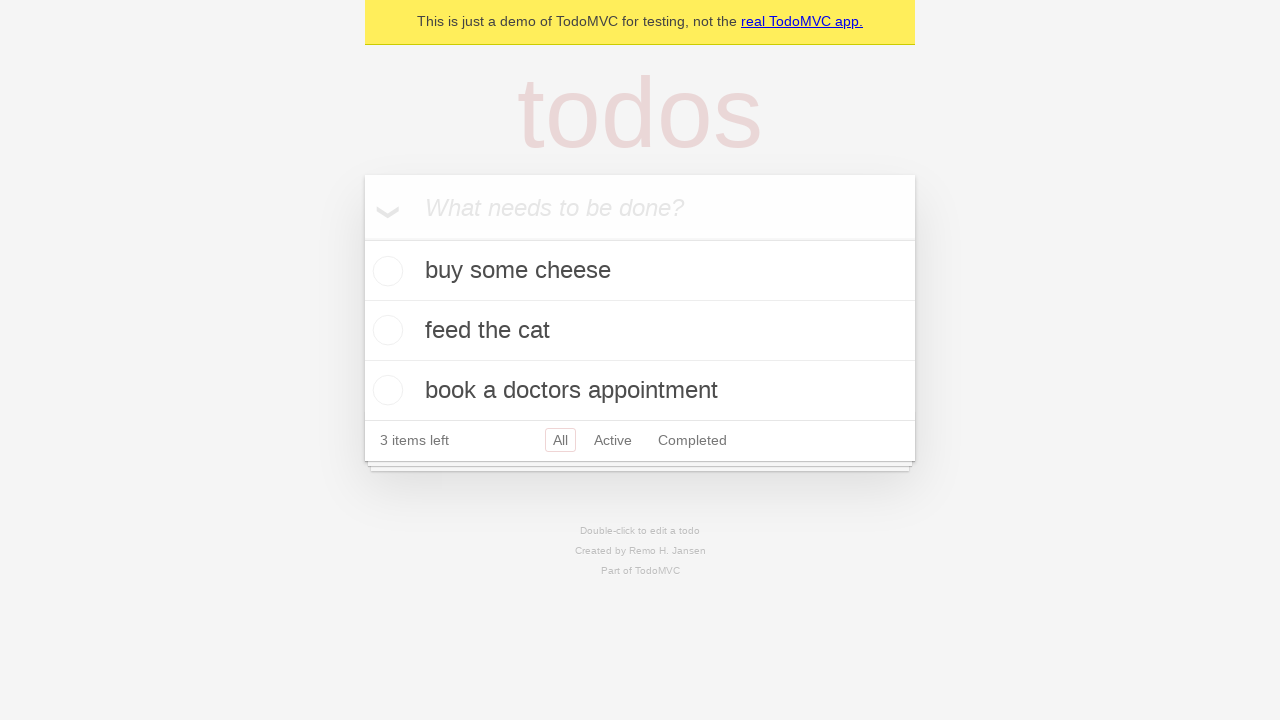

Checked the 'Mark all as complete' checkbox at (362, 238) on internal:label="Mark all as complete"i
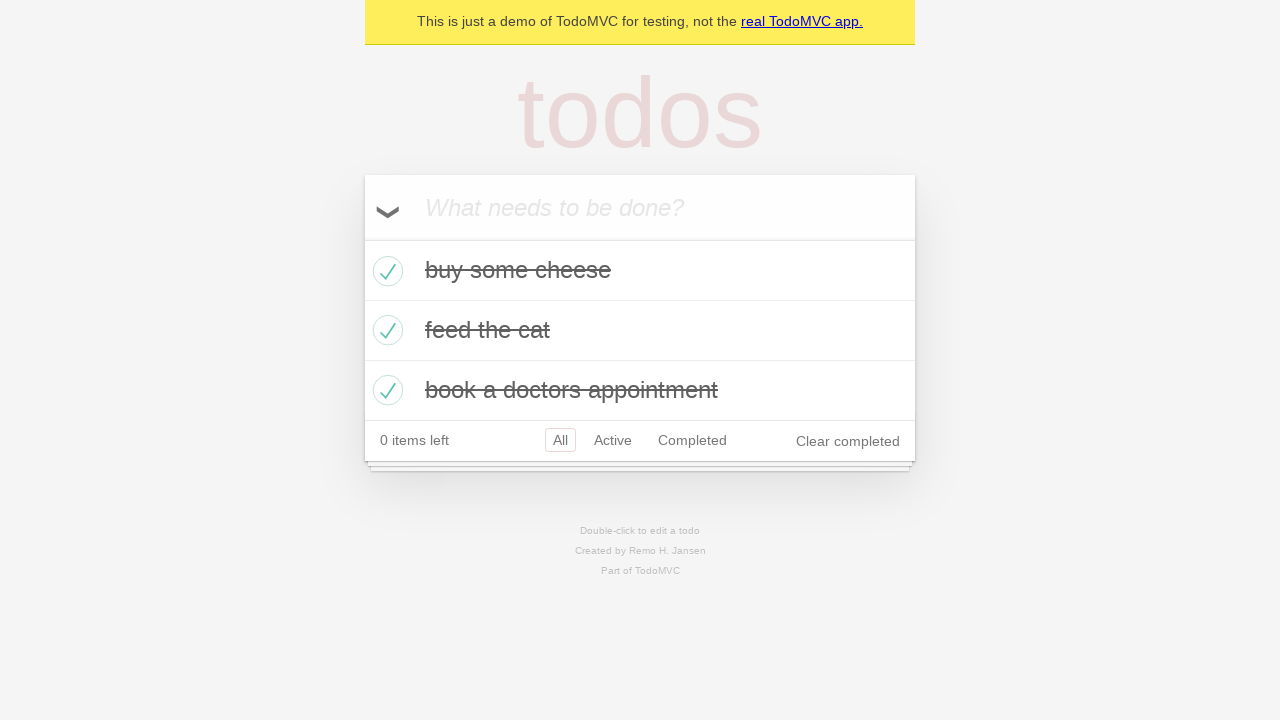

Waited for todo items to be marked as completed
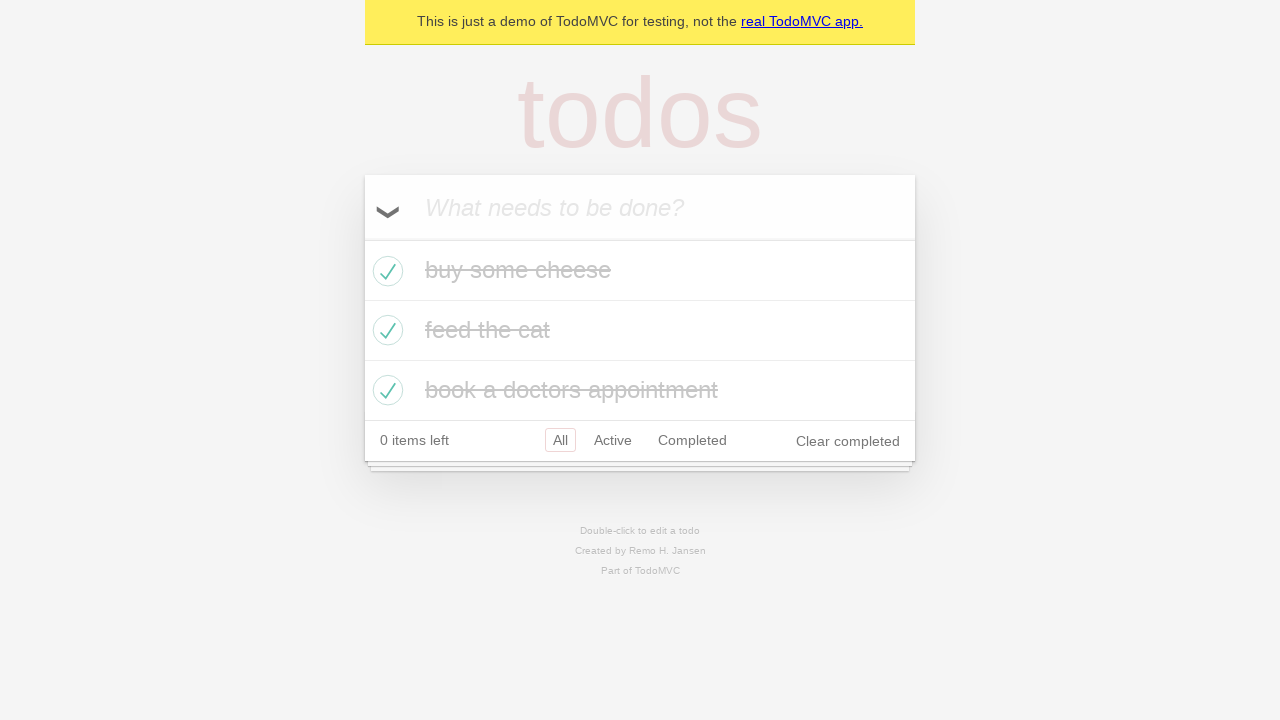

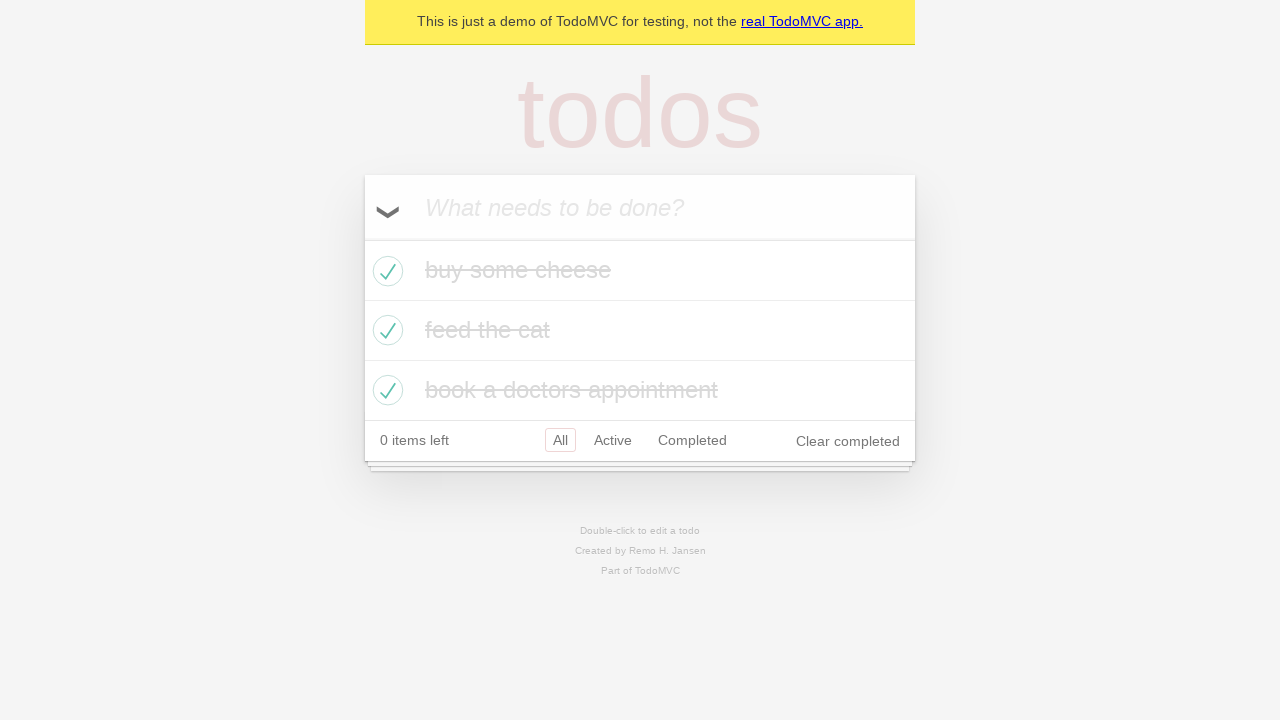